Navigates to Ventusky weather embed page showing rain data for a specific location and performs a small scroll action to adjust the view.

Starting URL: https://embed.ventusky.com/?p=35.4;-79.0;5&l=rain-3h

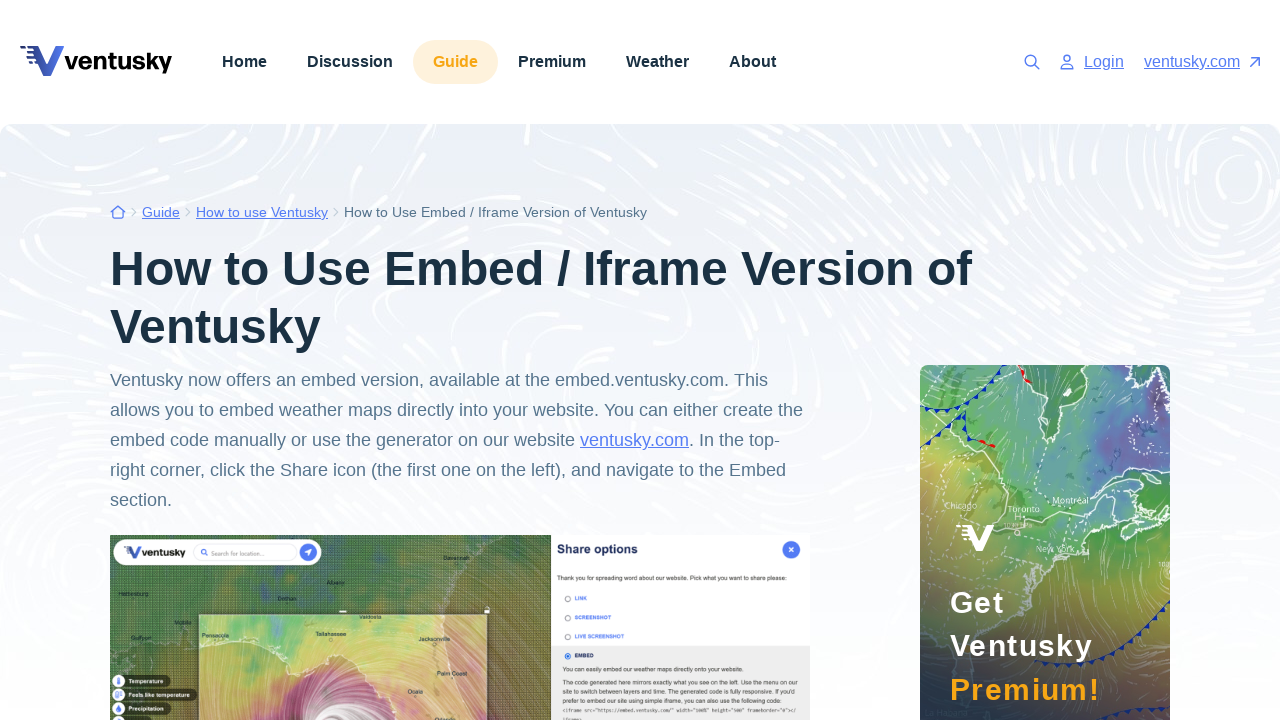

Navigated to Ventusky weather embed page showing rain data for location 35.4°N, 79.0°W at zoom level 5
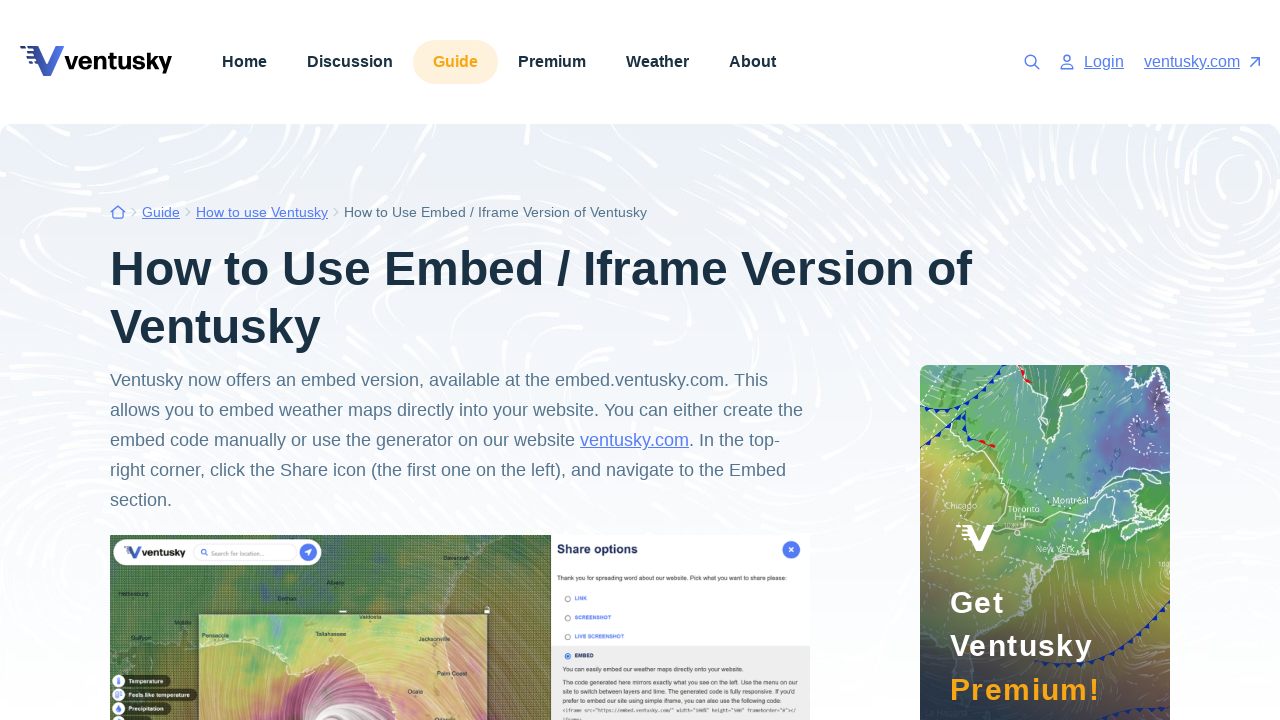

Waited for page to reach network idle state, map content fully loaded
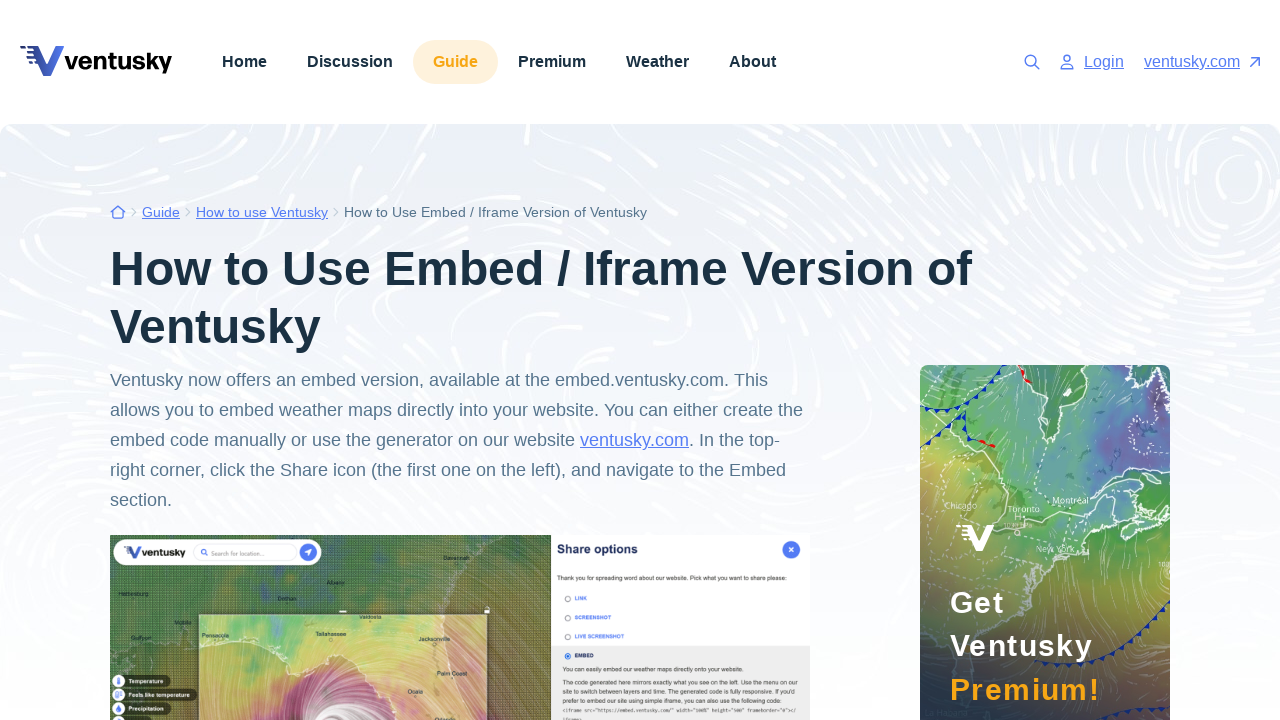

Scrolled down by 5 pixels to adjust the weather map view
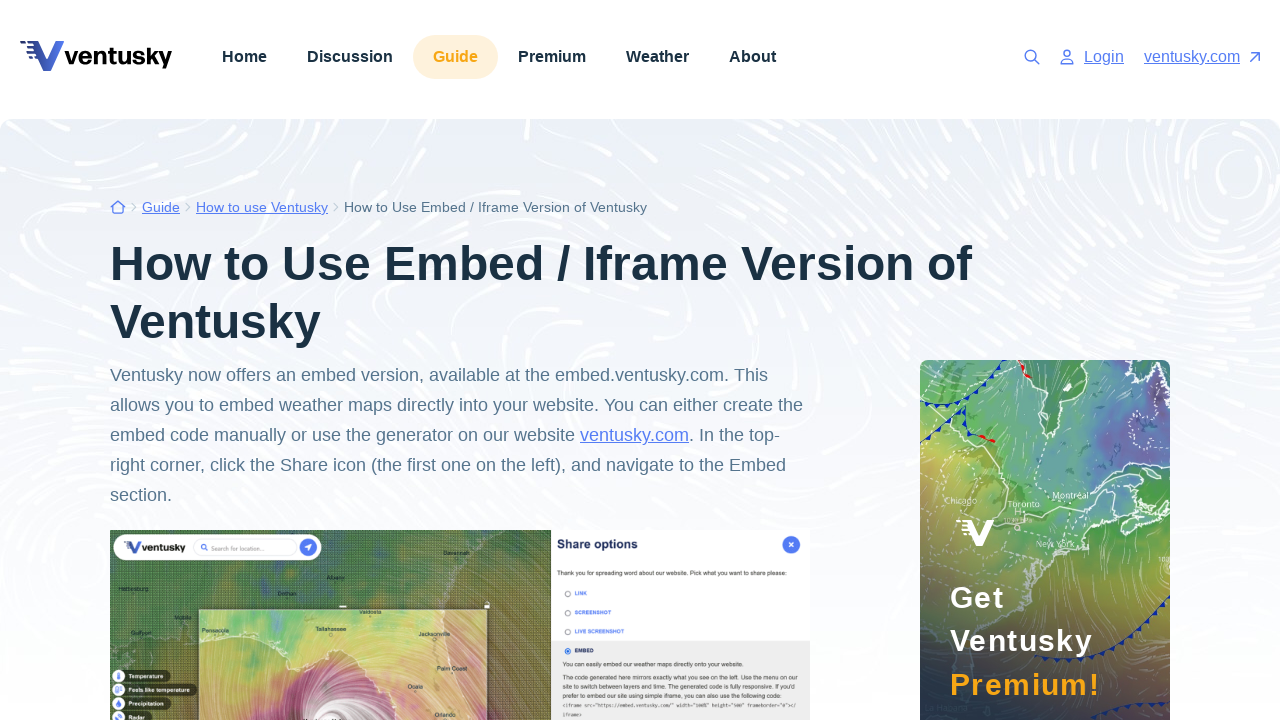

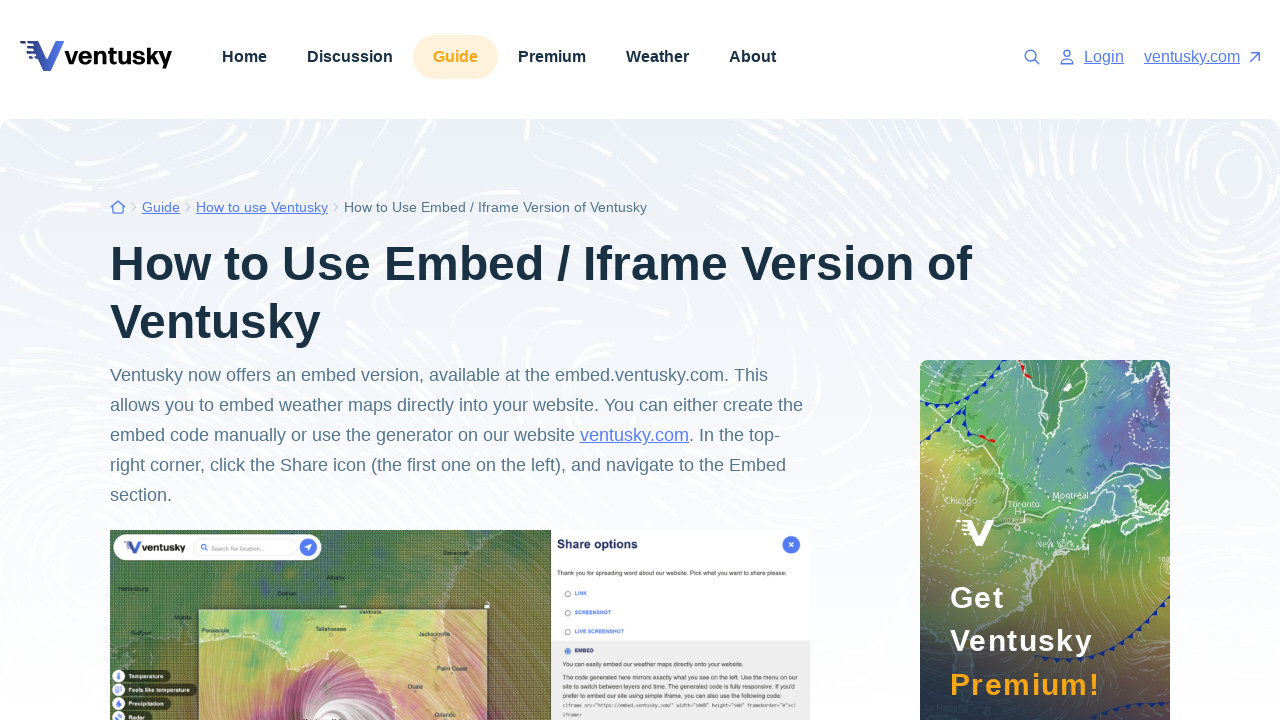